Tests form filling functionality by entering first name, last name, job title, and selecting a radio button option

Starting URL: https://formy-project.herokuapp.com/form

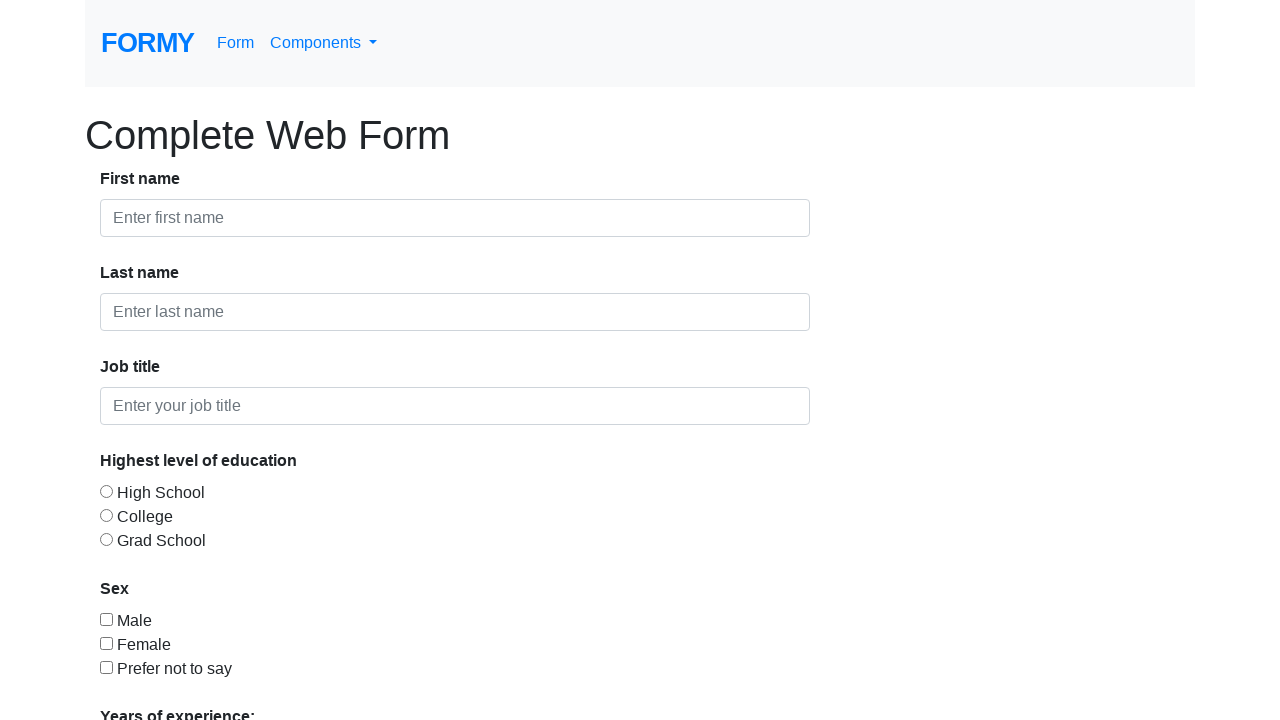

Filled first name field with 'Marwan' on #first-name
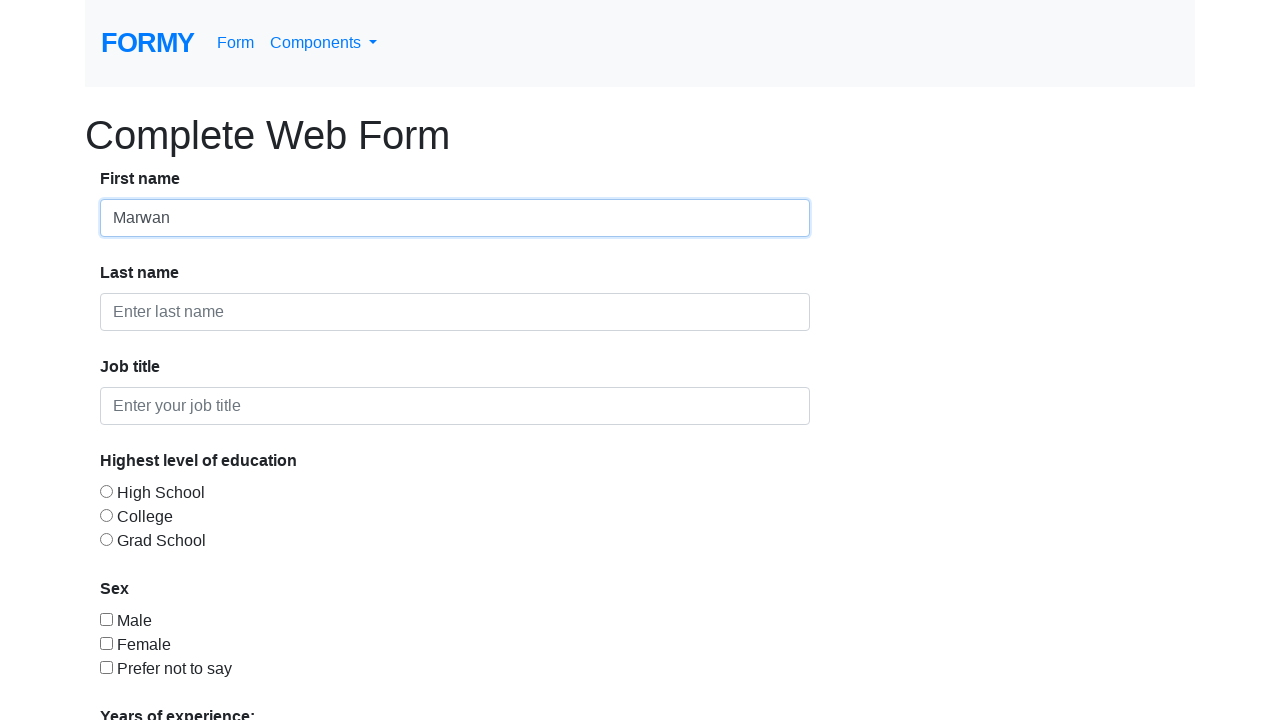

Filled last name field with 'Yasser' on #last-name
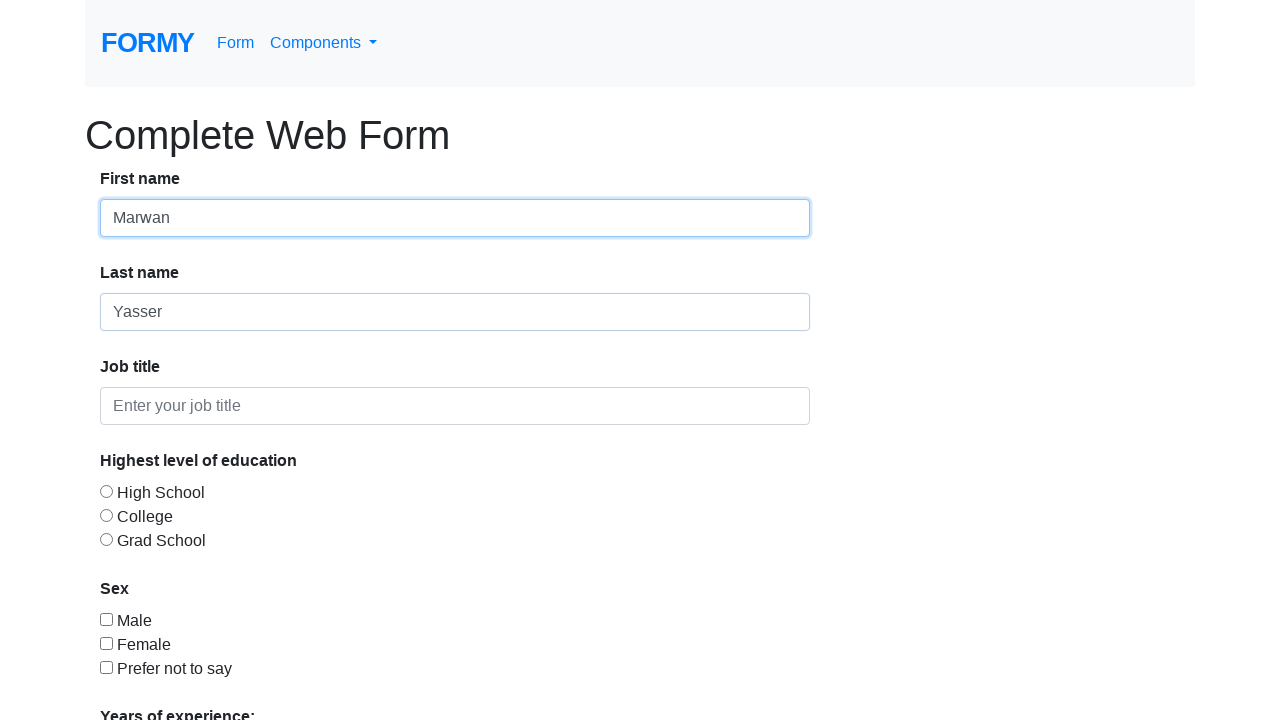

Filled job title field with 'Student' on #job-title
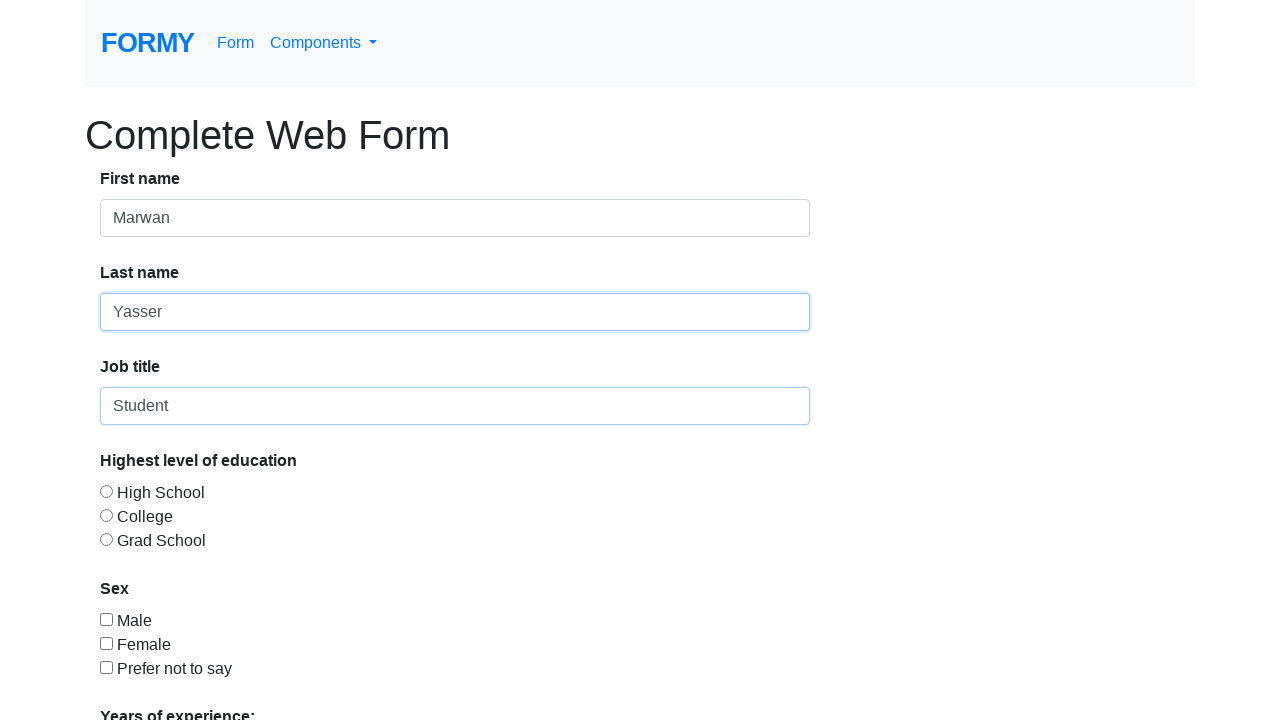

Clicked radio button option 2 at (106, 515) on #radio-button-2
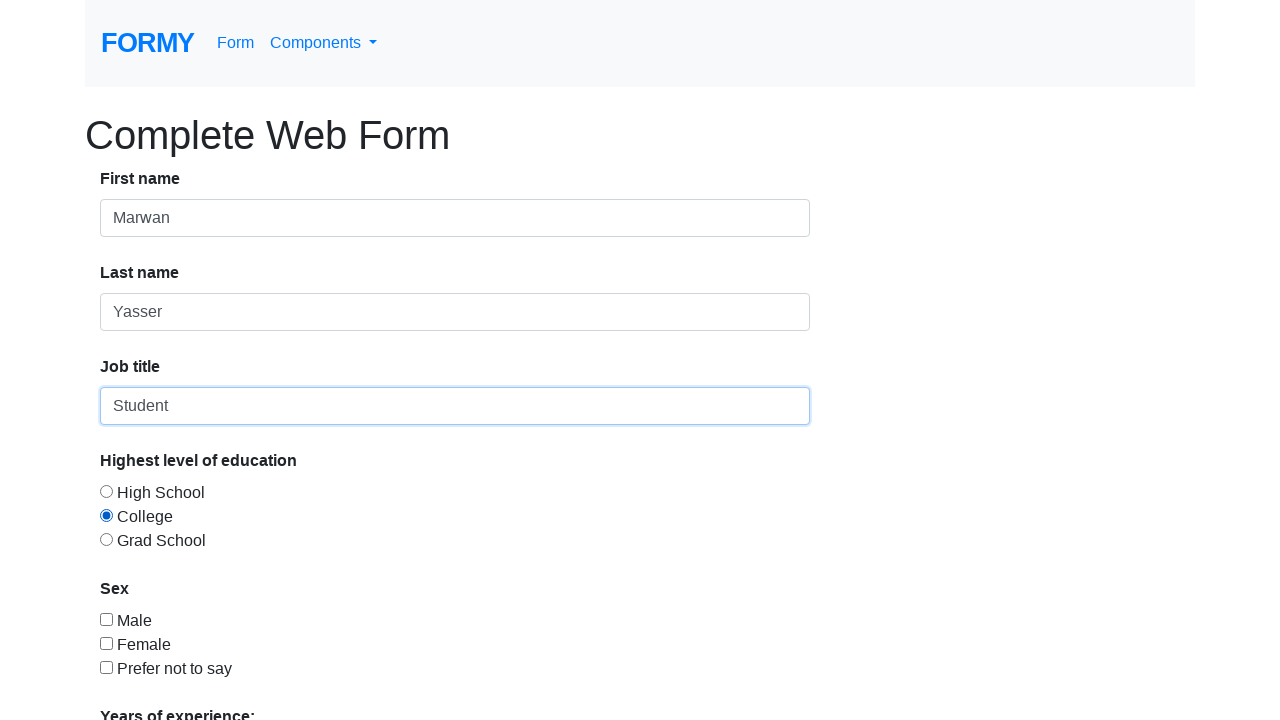

Verified first name field contains 'Marwan'
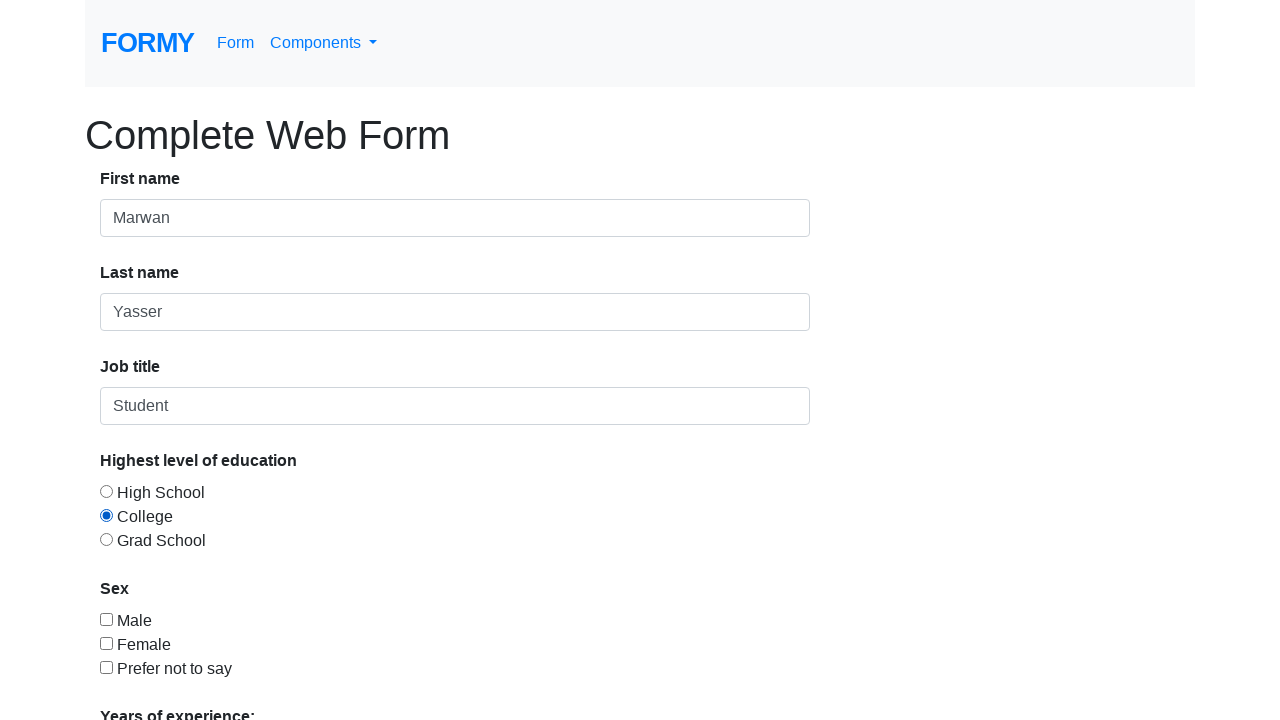

Verified last name field contains 'Yasser'
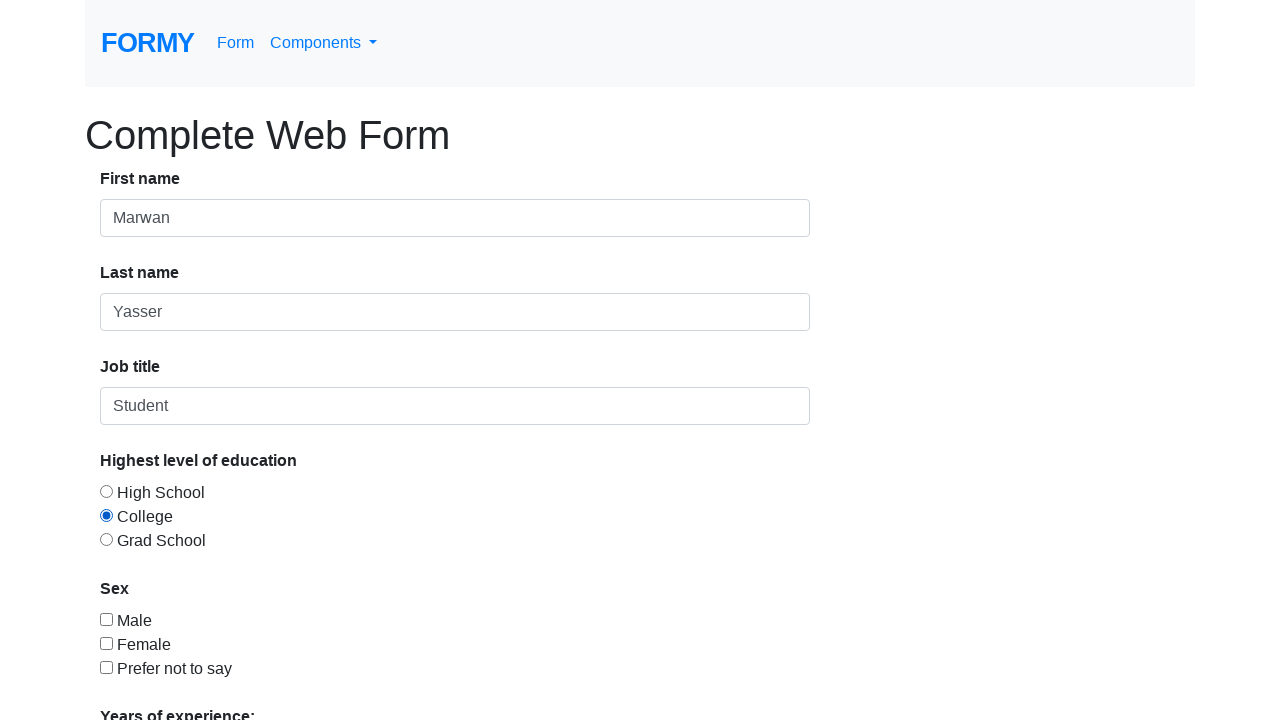

Verified job title field contains 'Student'
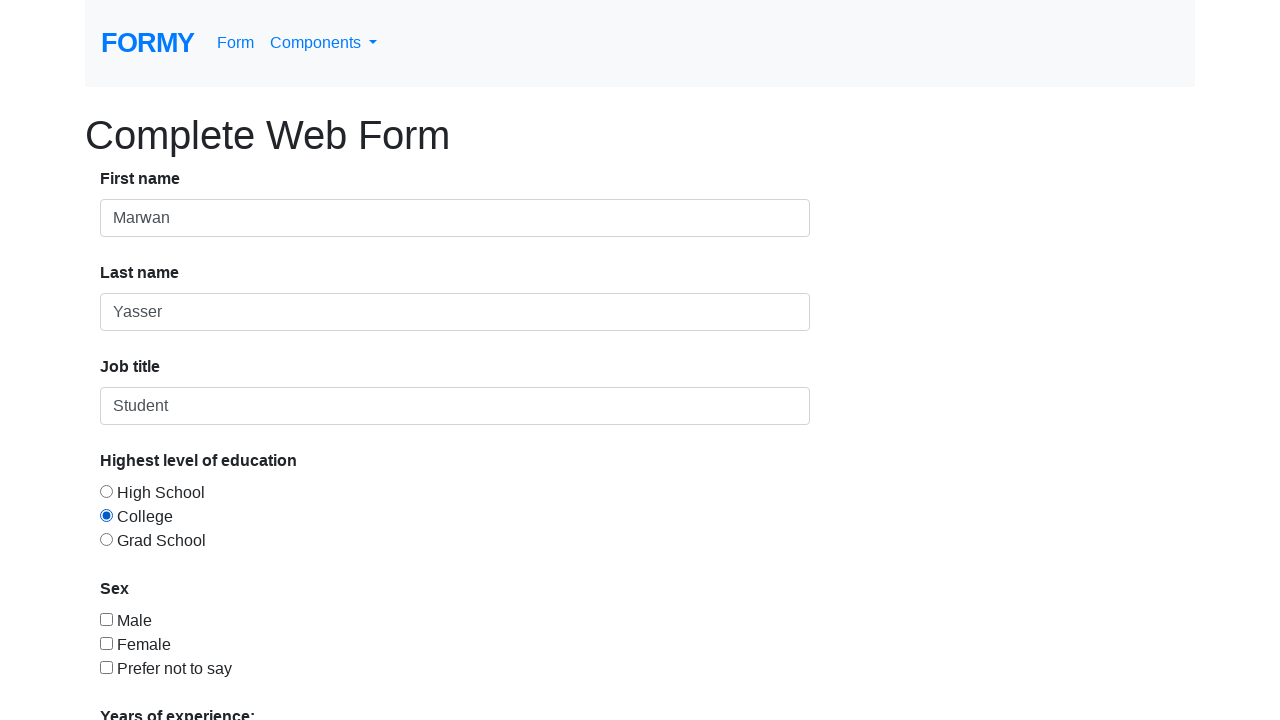

Verified radio button 2 is checked
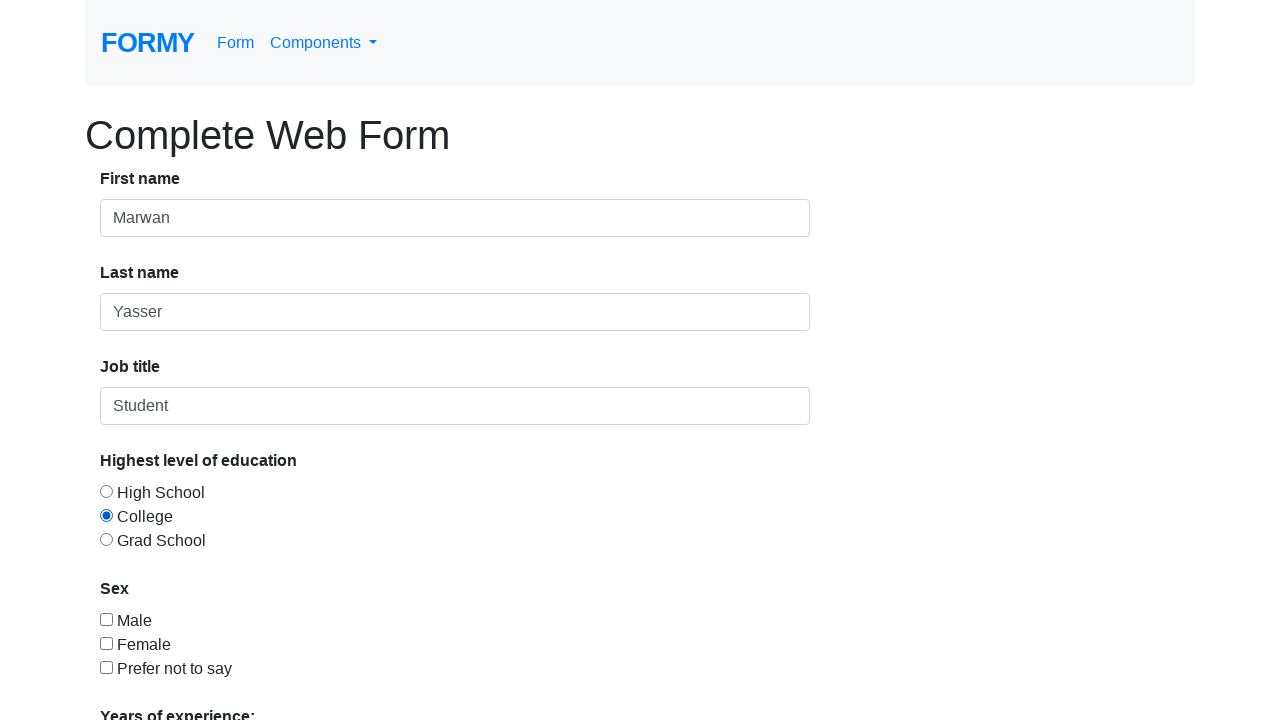

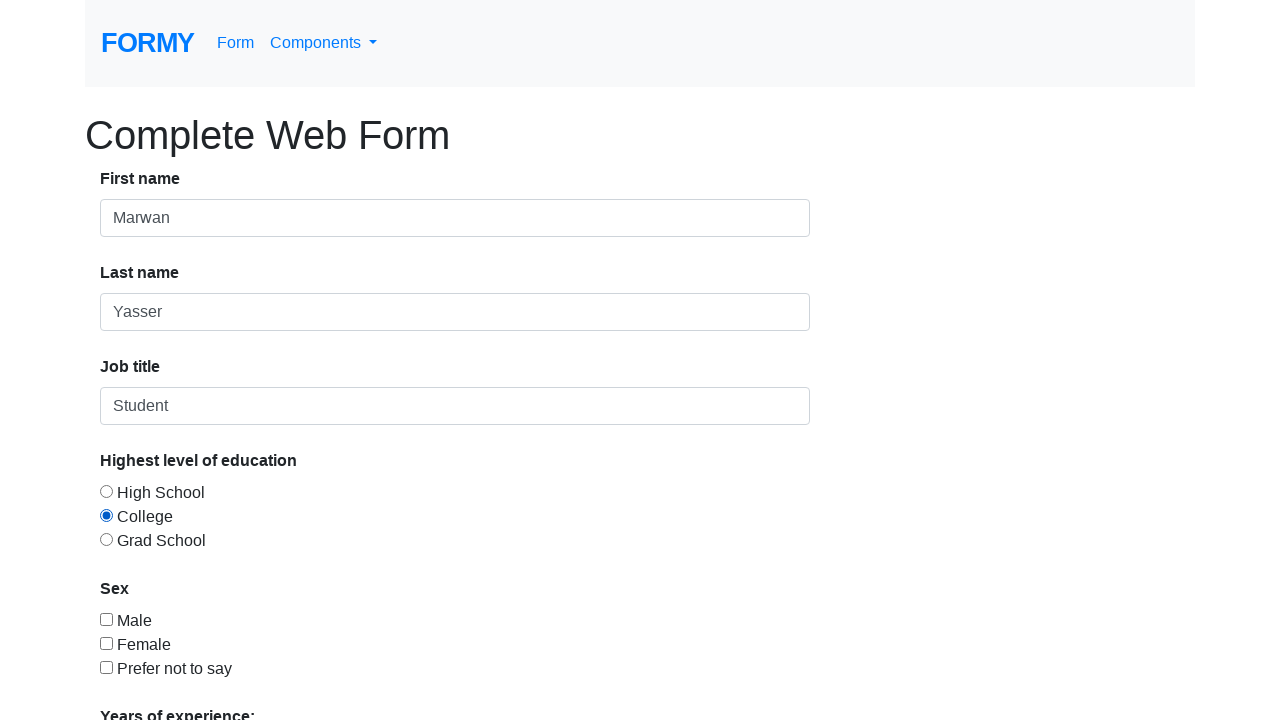